Tests drag-and-drop functionality within an iframe by dragging an element and dropping it into a target area on the jQuery UI demo page

Starting URL: https://jqueryui.com/droppable/

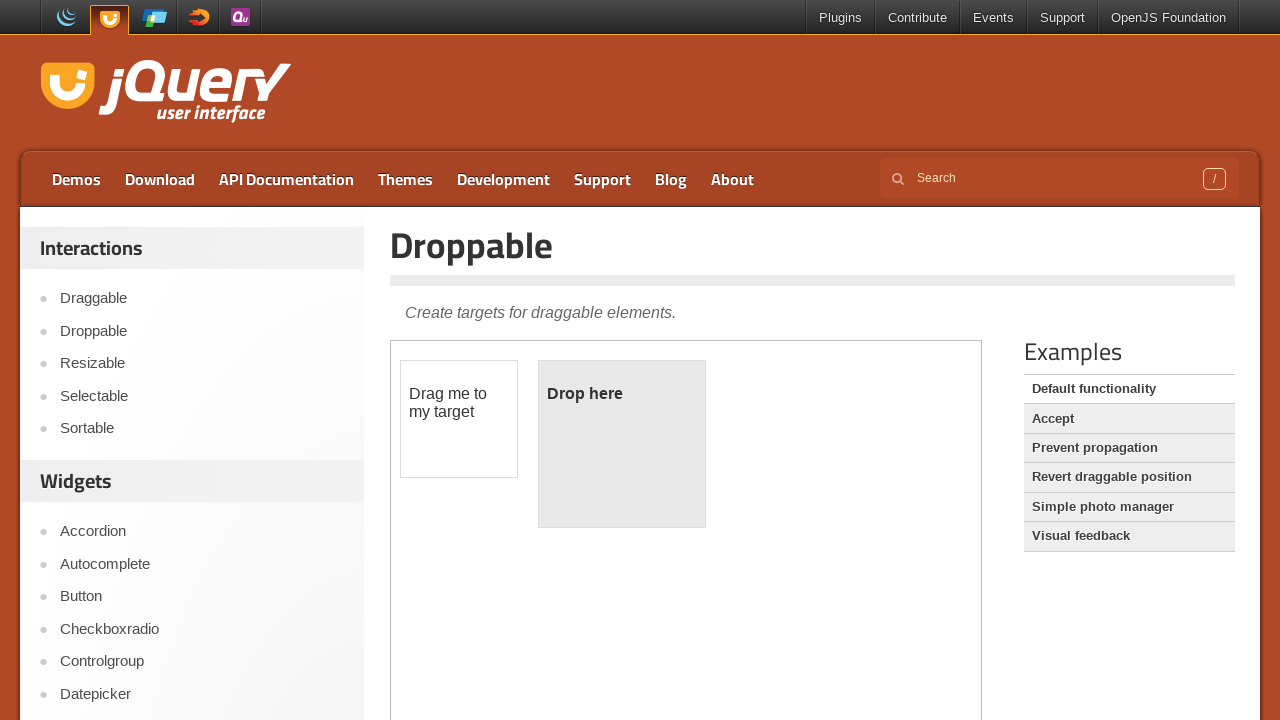

Located the first iframe containing the drag-and-drop demo
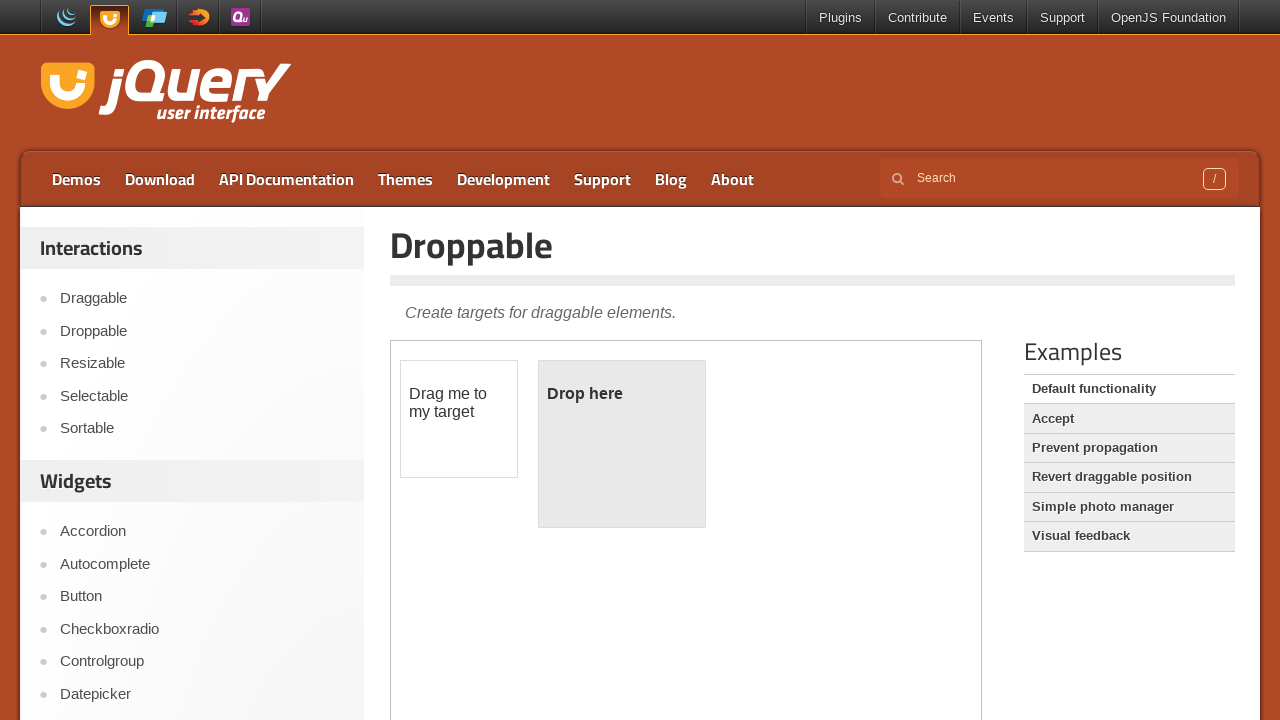

Waited 1 second for iframe to fully load
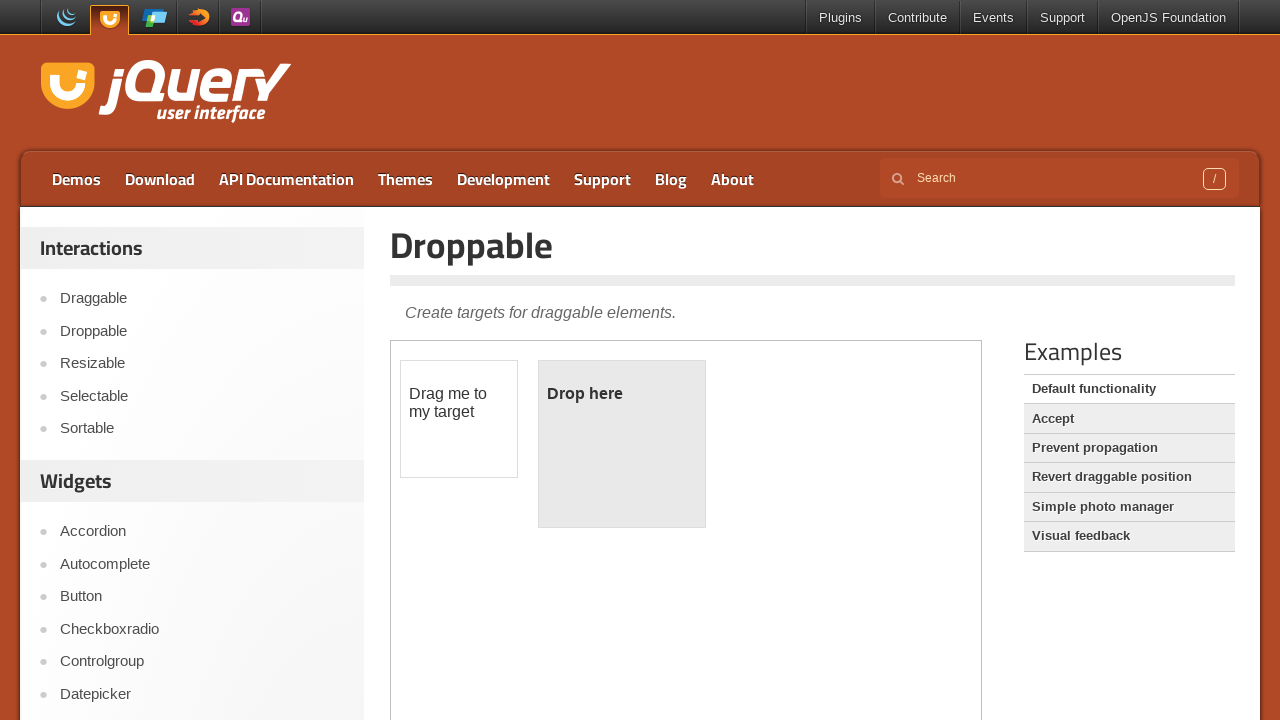

Located the draggable element with id 'draggable' in the iframe
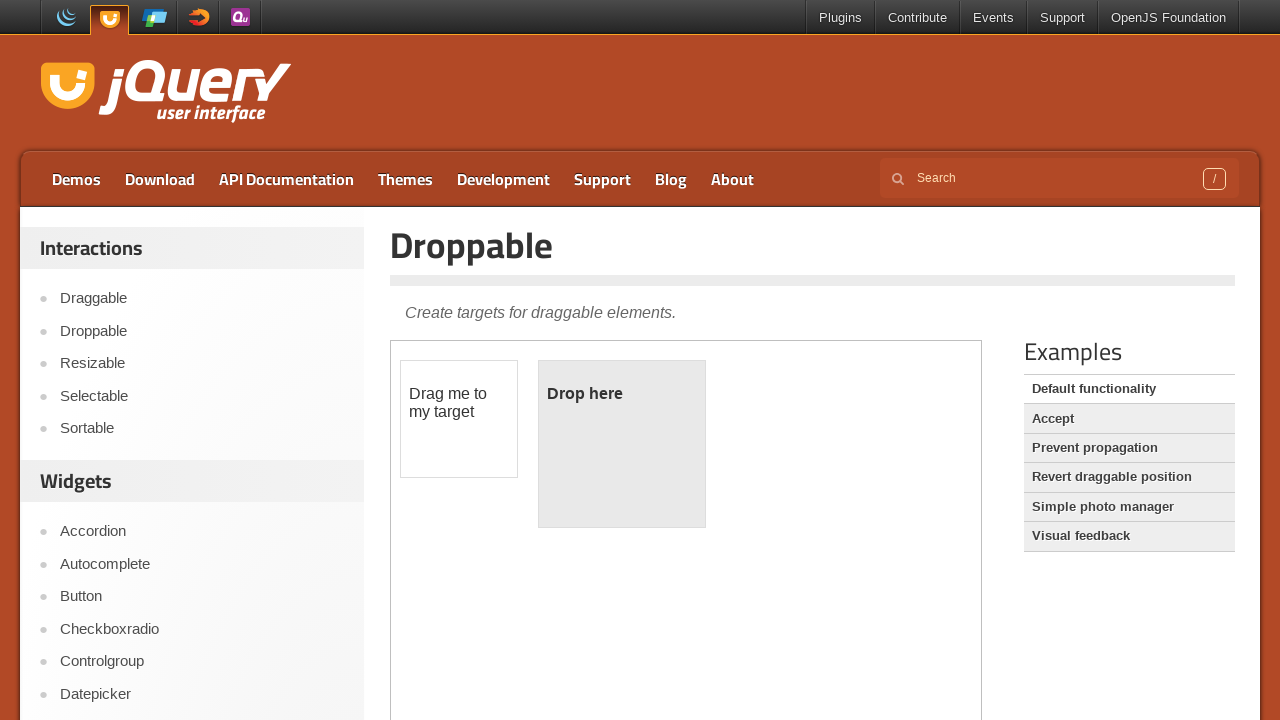

Located the droppable target element with id 'droppable' in the iframe
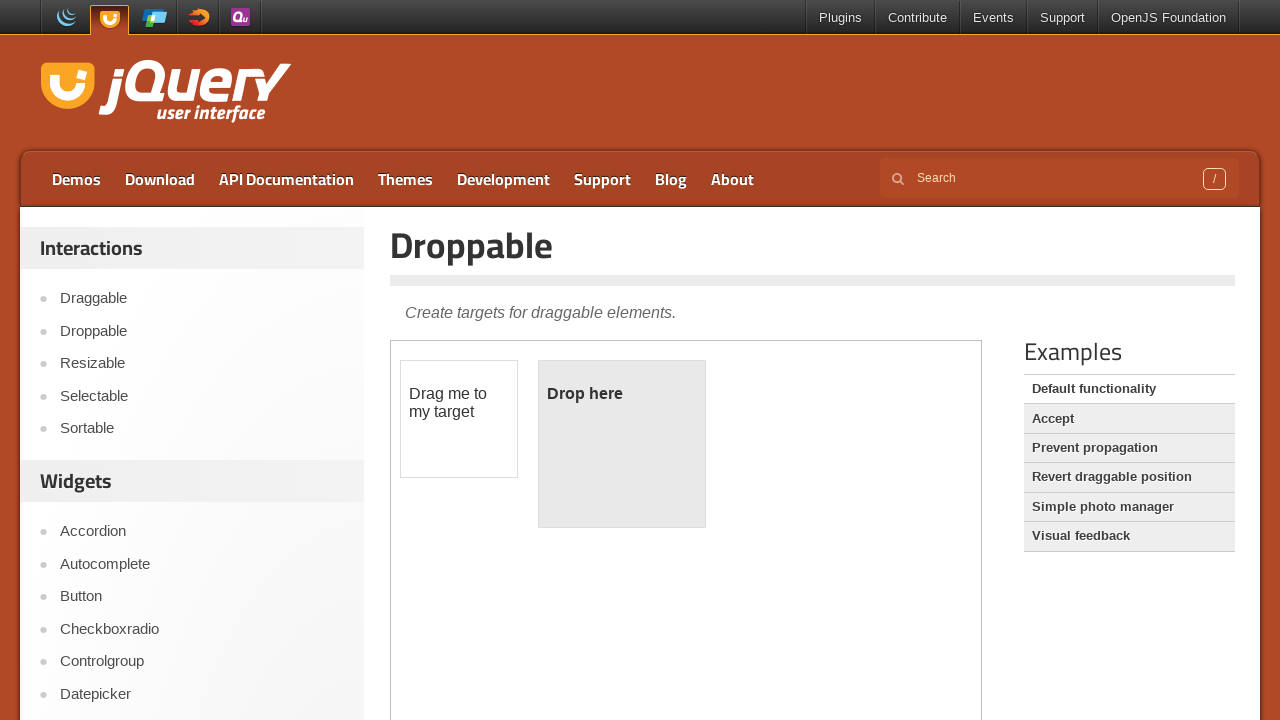

Dragged the draggable element and dropped it into the droppable target area at (622, 444)
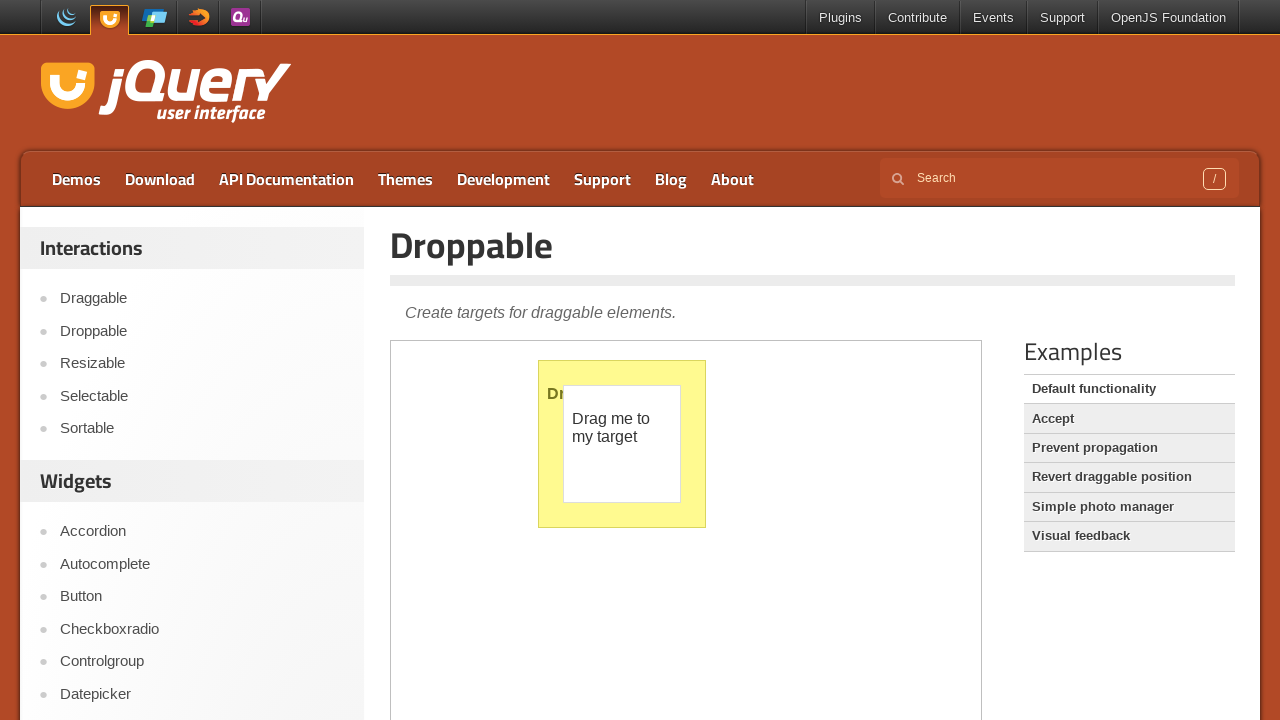

Waited 3 seconds for drag-and-drop operation to complete and settle
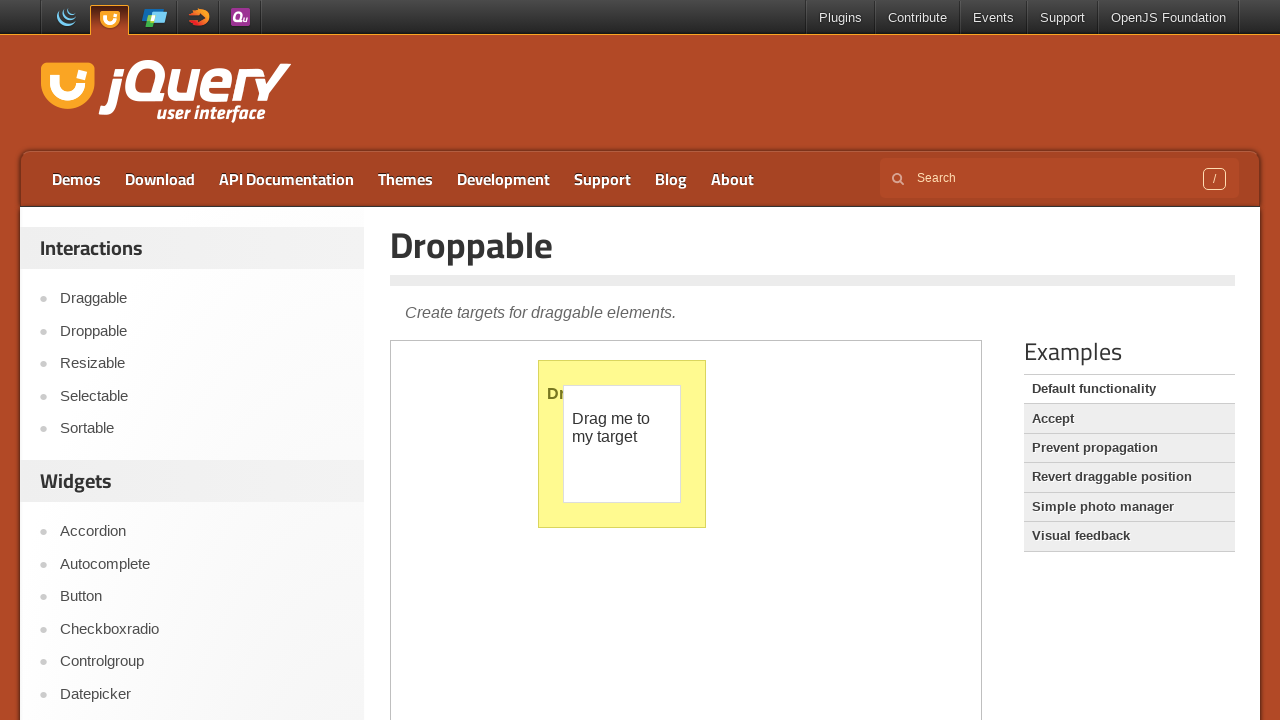

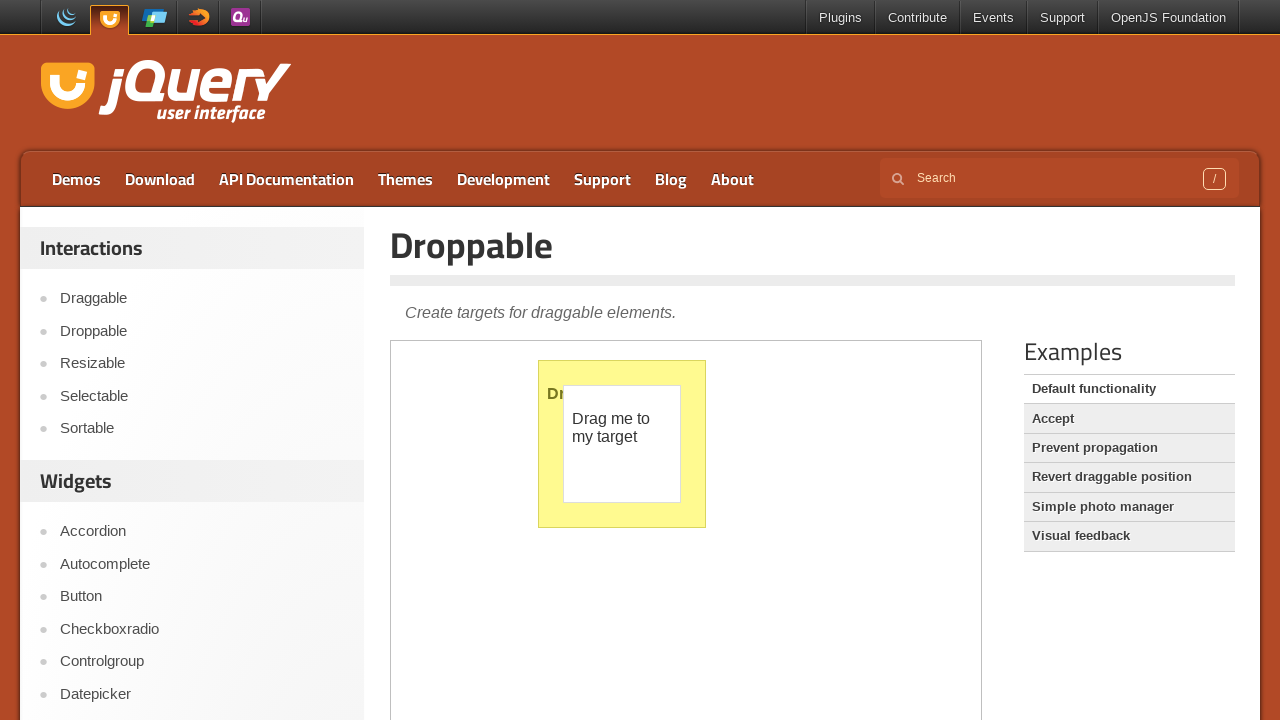